Navigates to the RedBus homepage and verifies the page loads successfully

Starting URL: https://www.redbus.in/

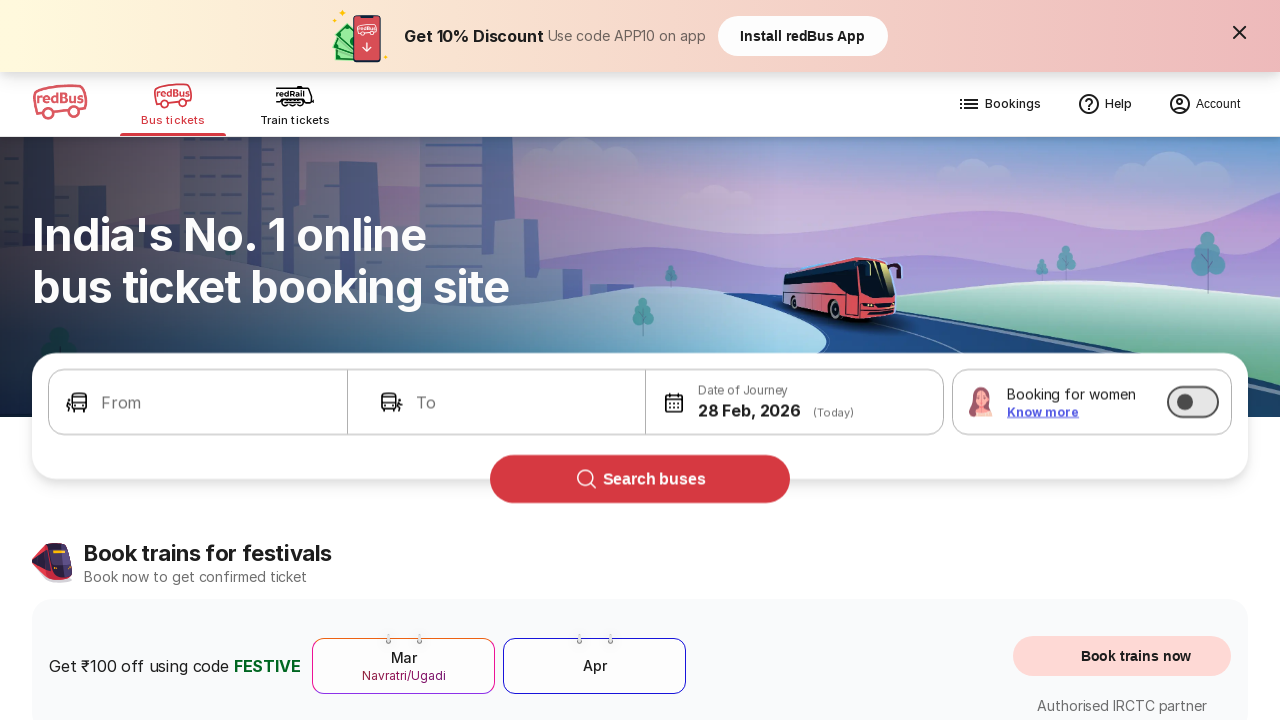

Waited for DOM content to be loaded
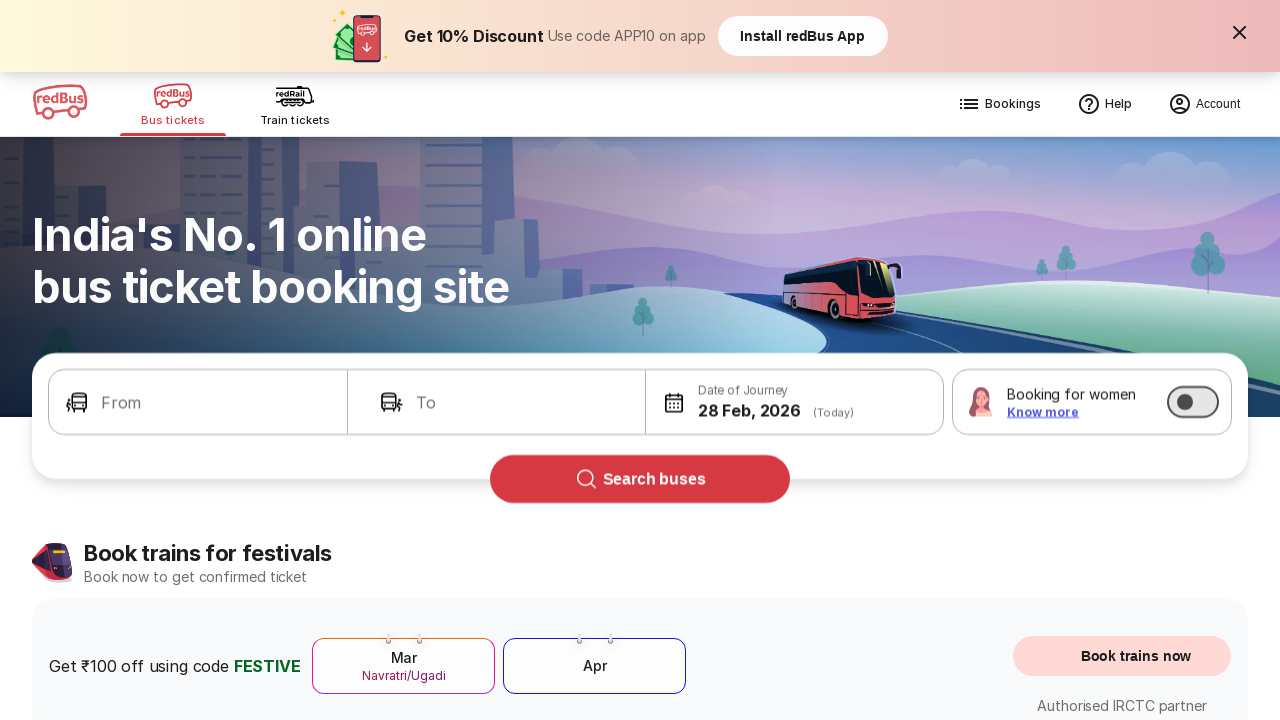

Verified body element is present on RedBus homepage
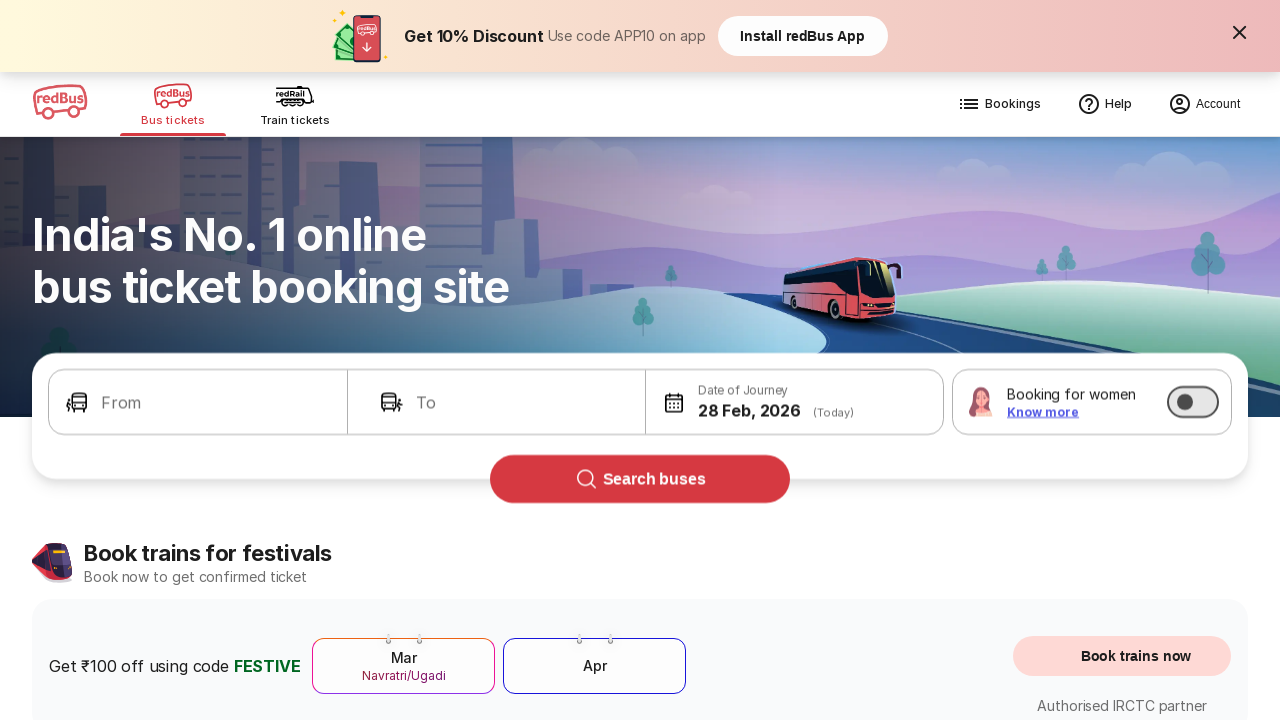

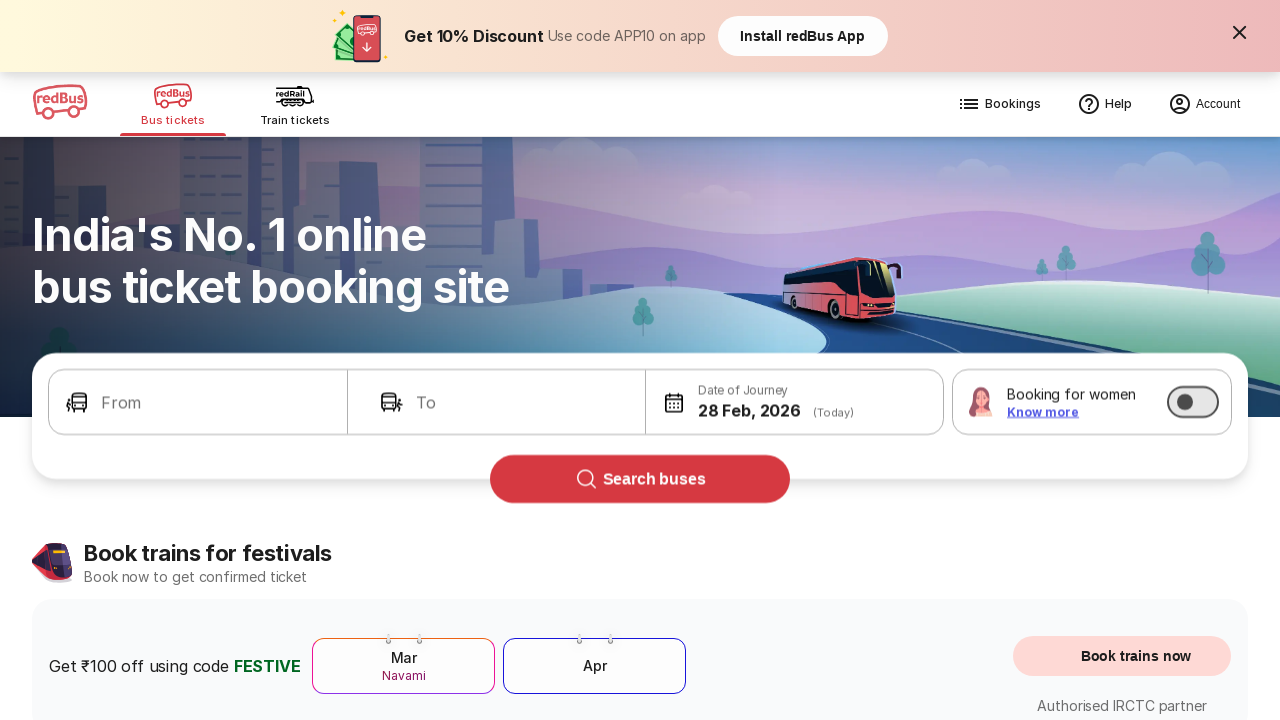